Navigates to a practice automation page and interacts with a table to extract row information, count total rows, and count header columns

Starting URL: https://rahulshettyacademy.com/AutomationPractice/

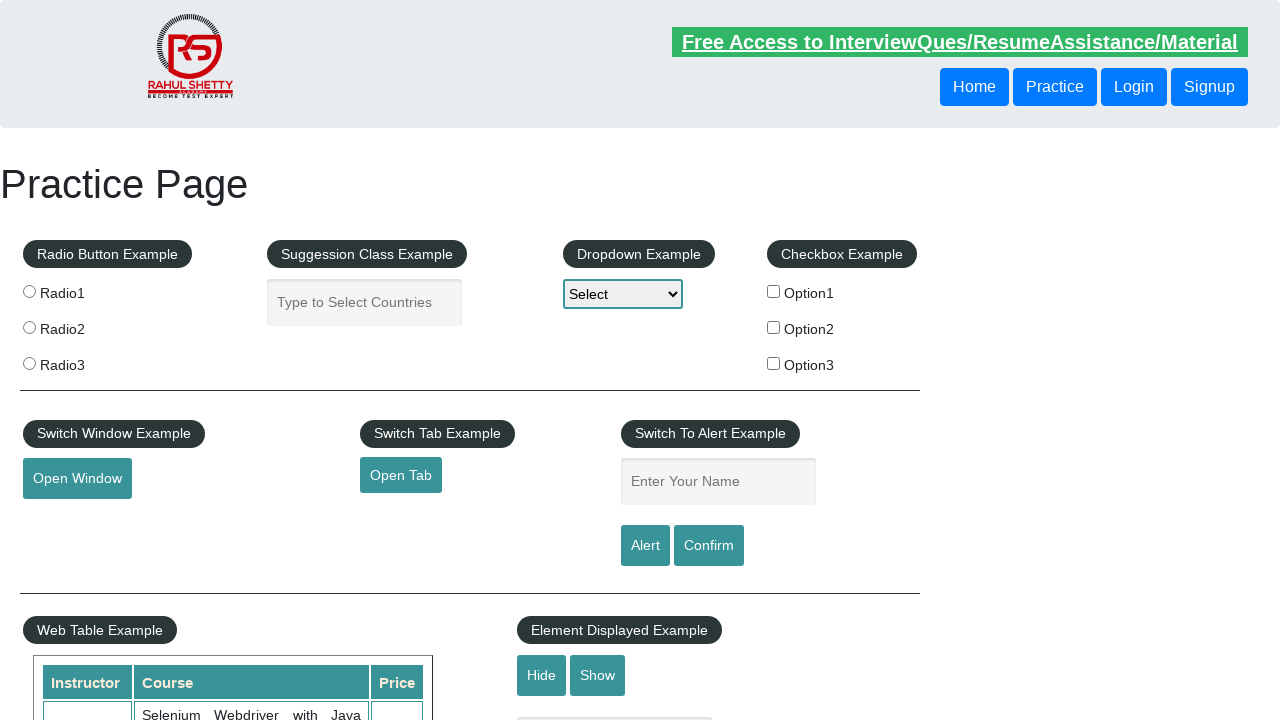

Waited for table.table-display to be present on the page
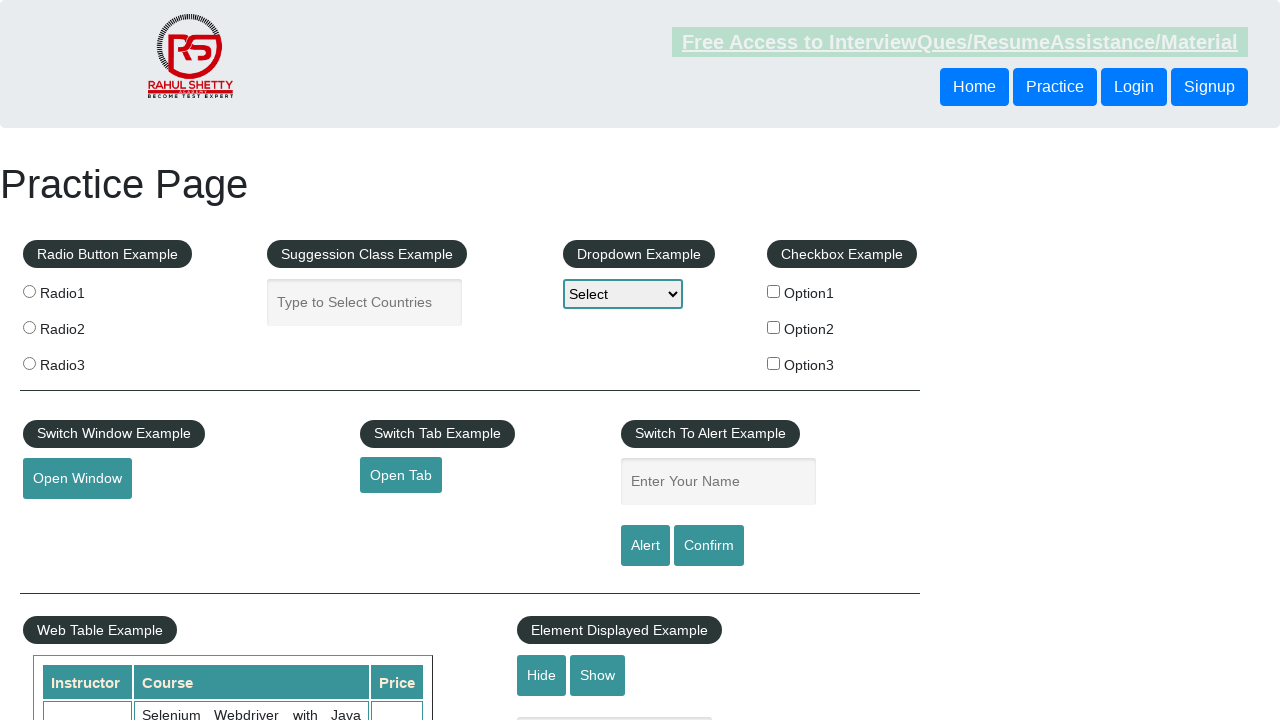

Extracted text content from third row of the table
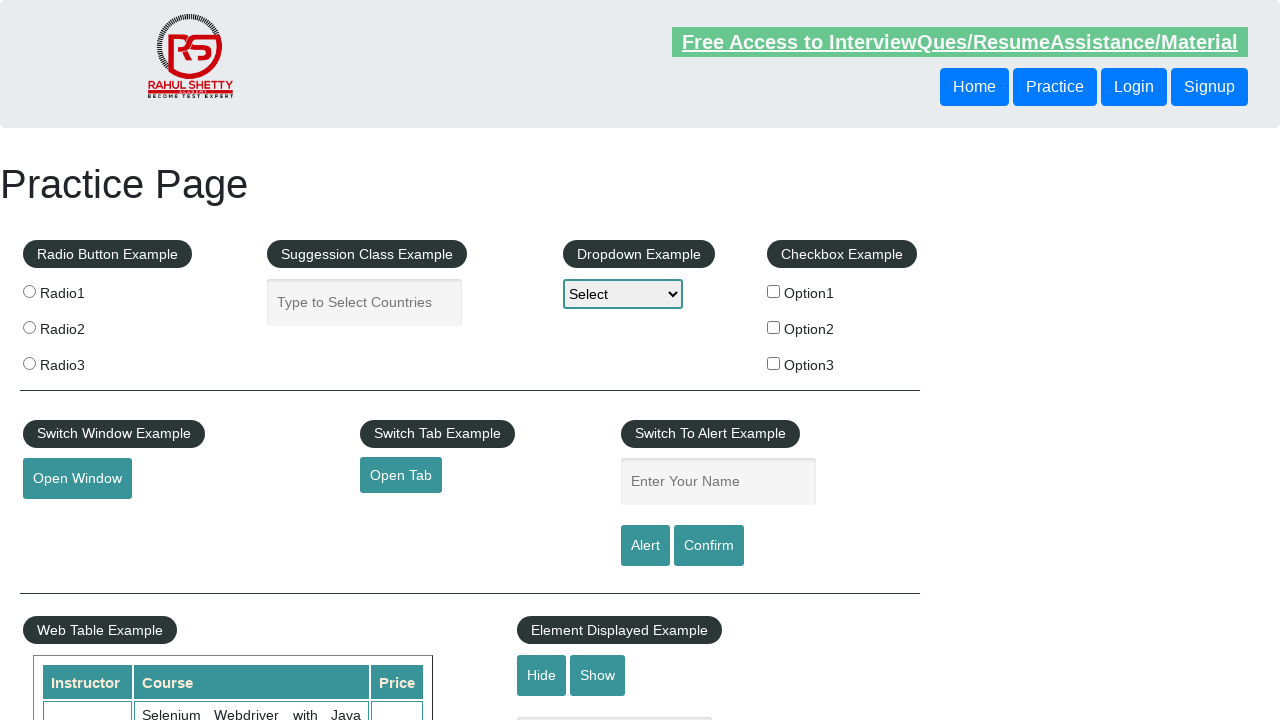

Counted total rows in table body: 11
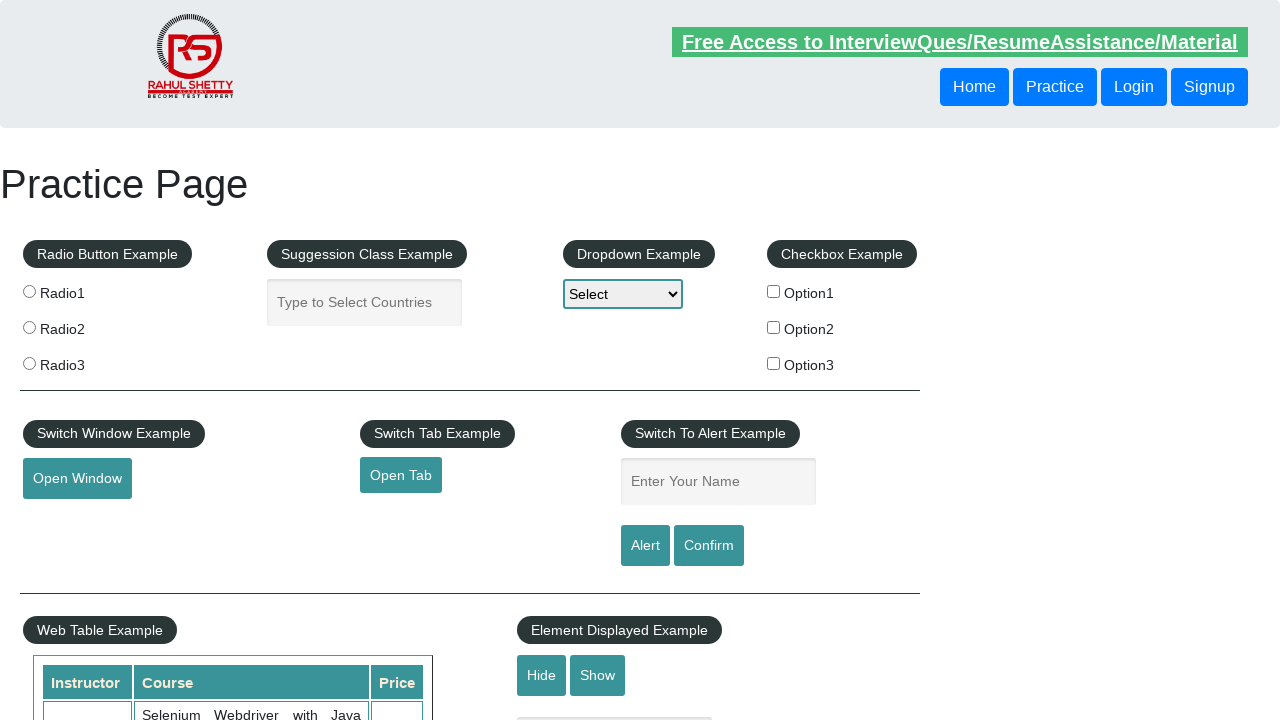

Counted header columns in table: 3
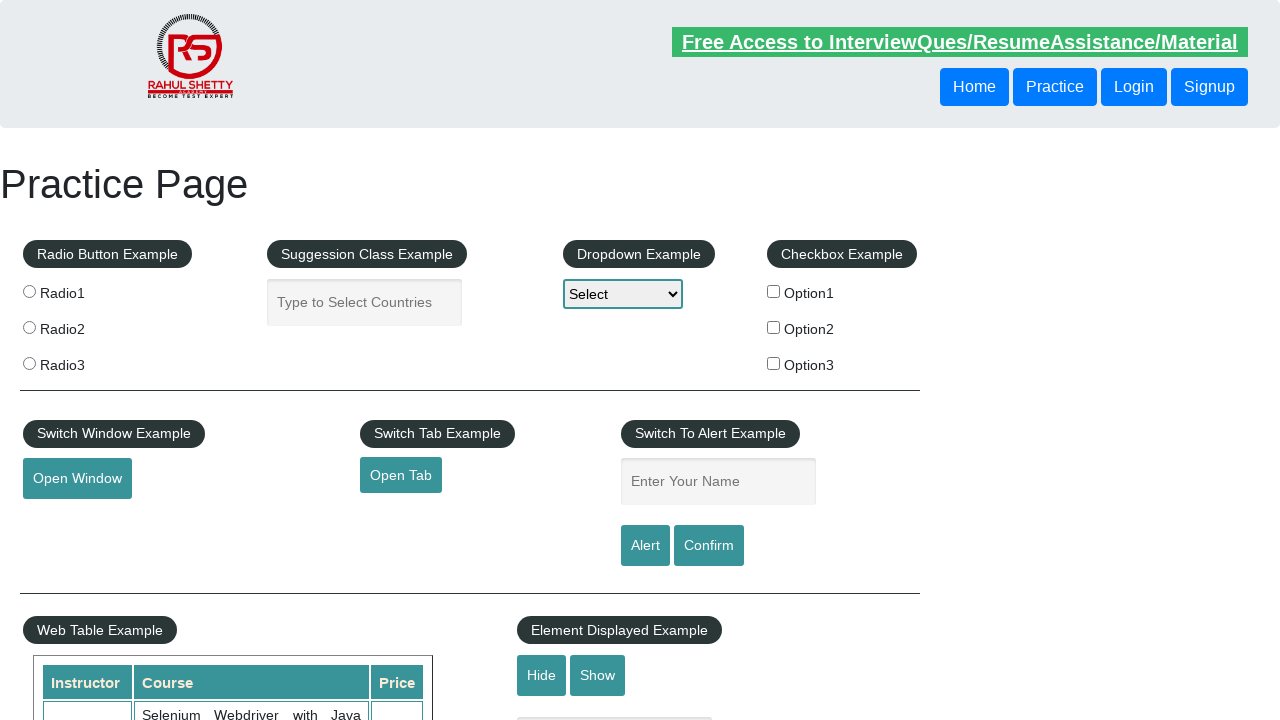

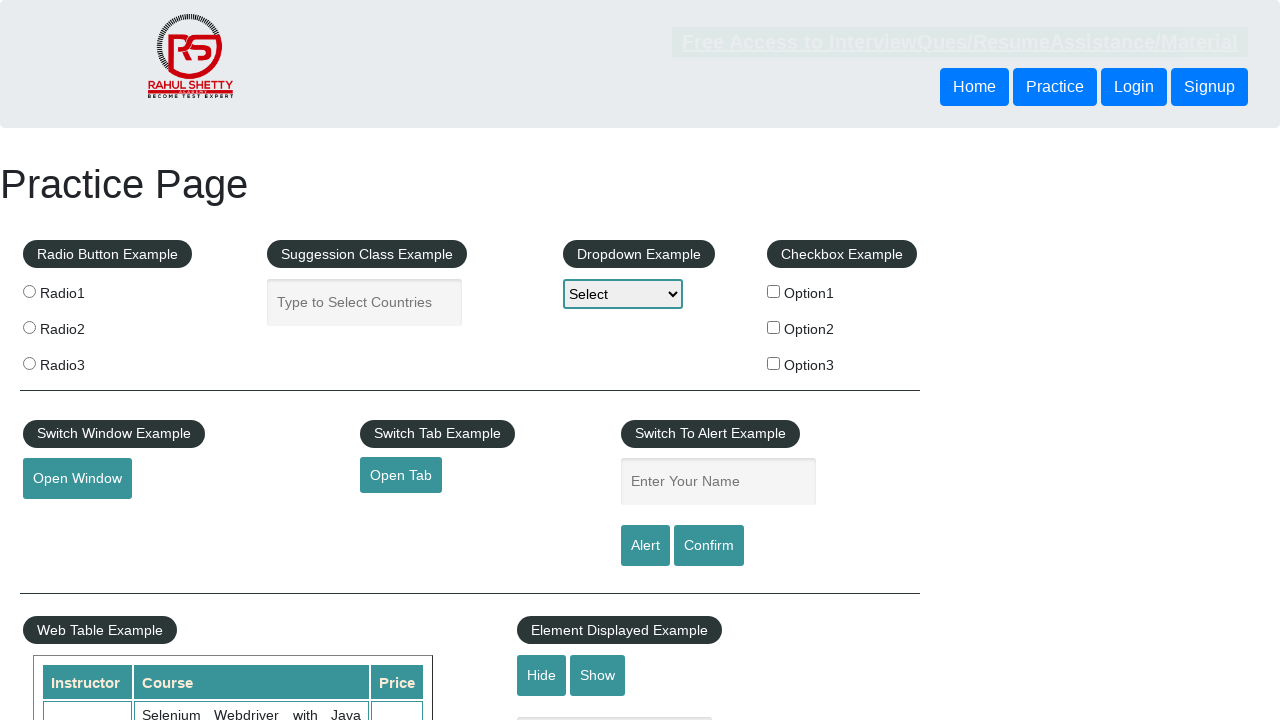